Tests window handling by clicking a link that opens a new window, switching to the child window to verify it opened, closing the child window, and switching back to the main window.

Starting URL: https://rahulshettyacademy.com/AutomationPractice/

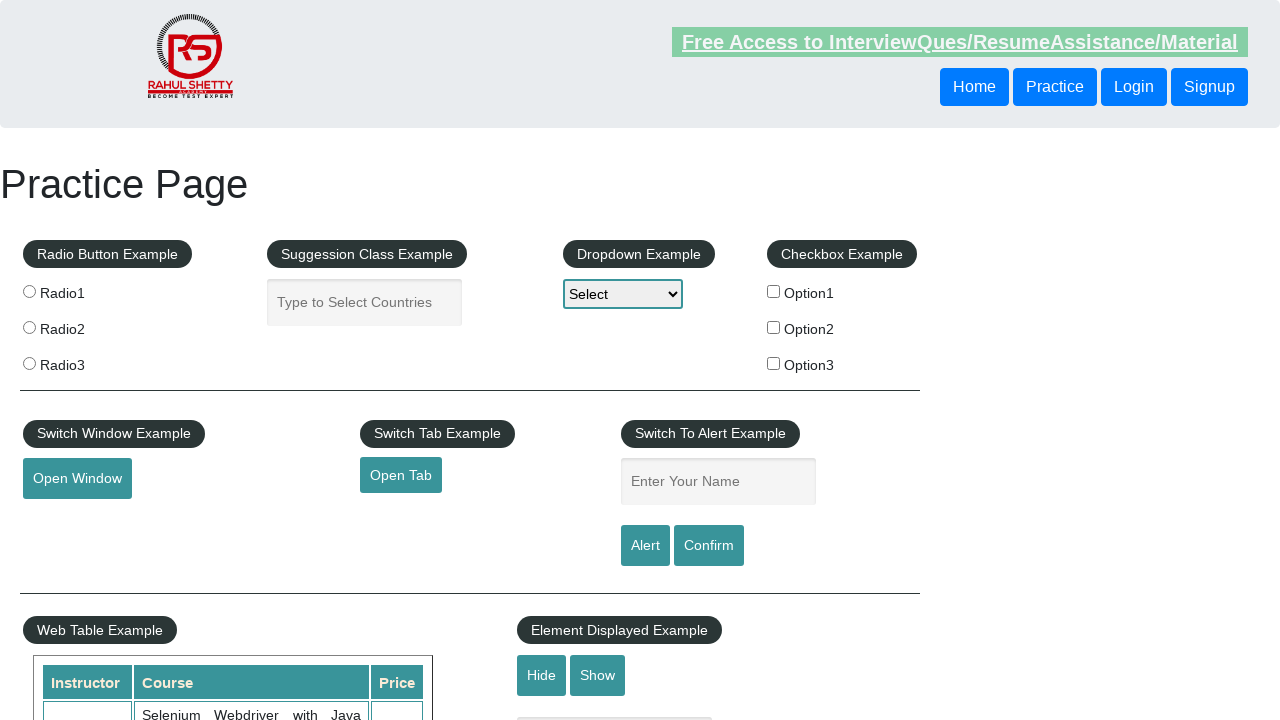

Clicked 'Open Window' button to trigger new window at (77, 479) on #openwindow
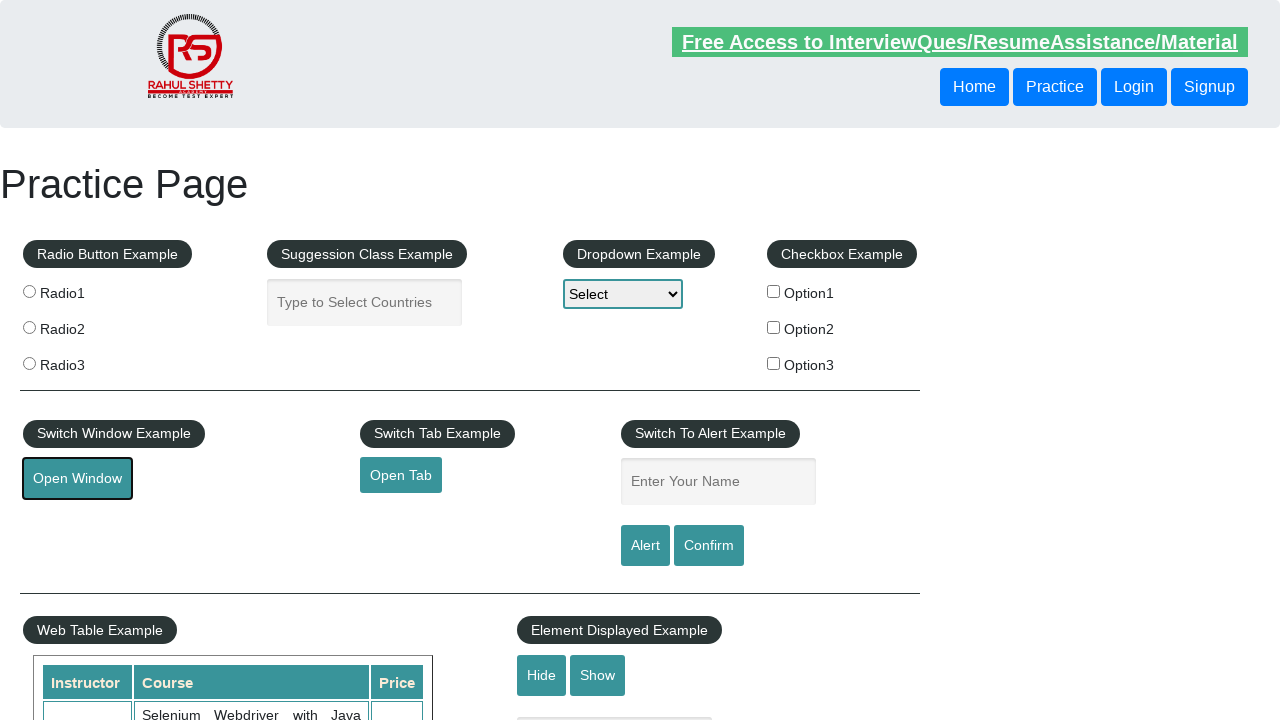

New window opened and captured at (77, 479) on #openwindow
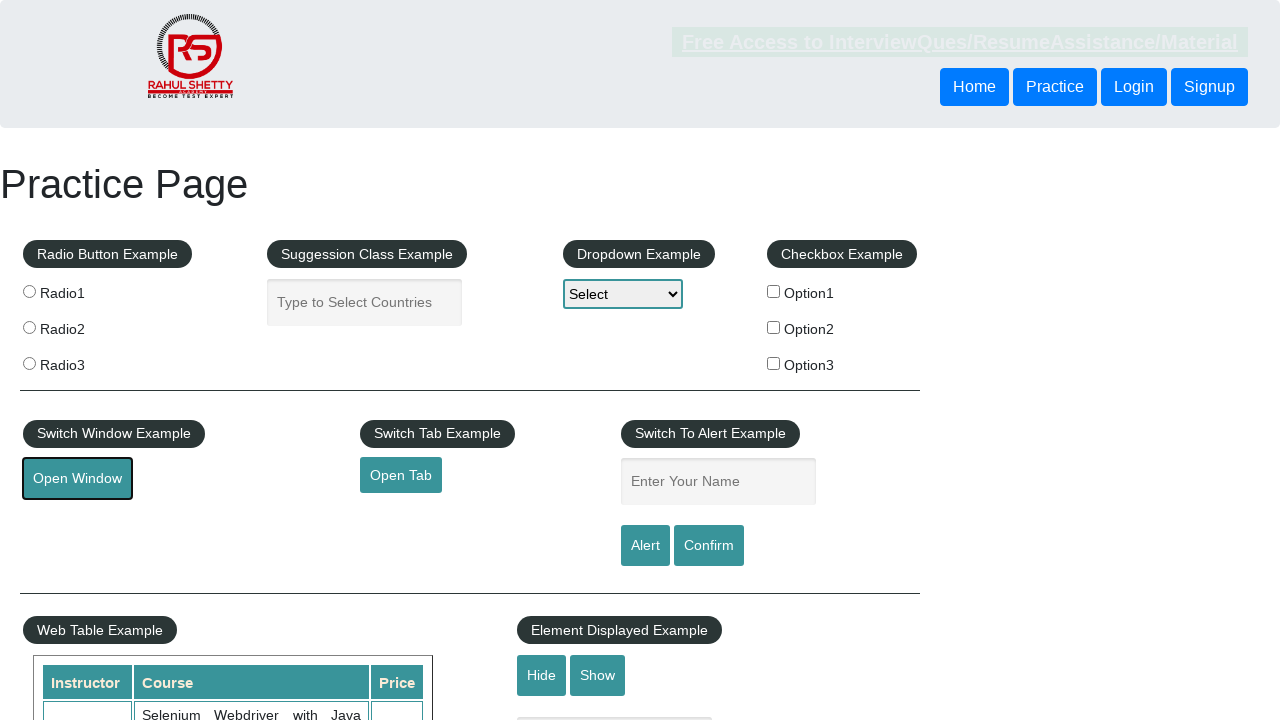

Child window finished loading
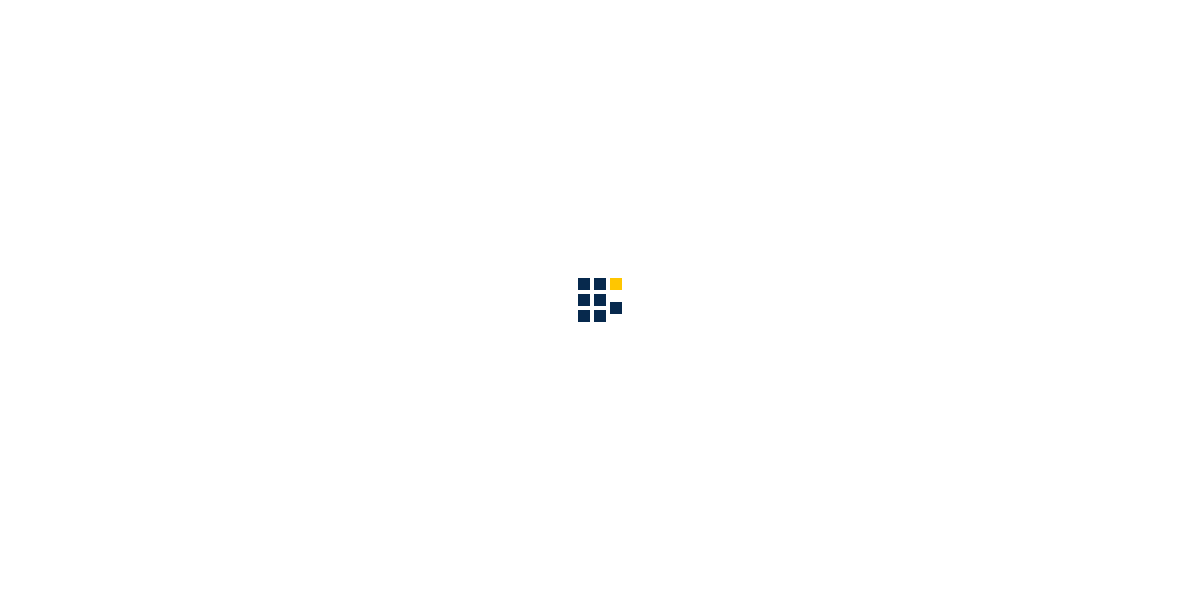

Retrieved child window title: 'QAClick Academy - A Testing Academy to Learn, Earn and Shine'
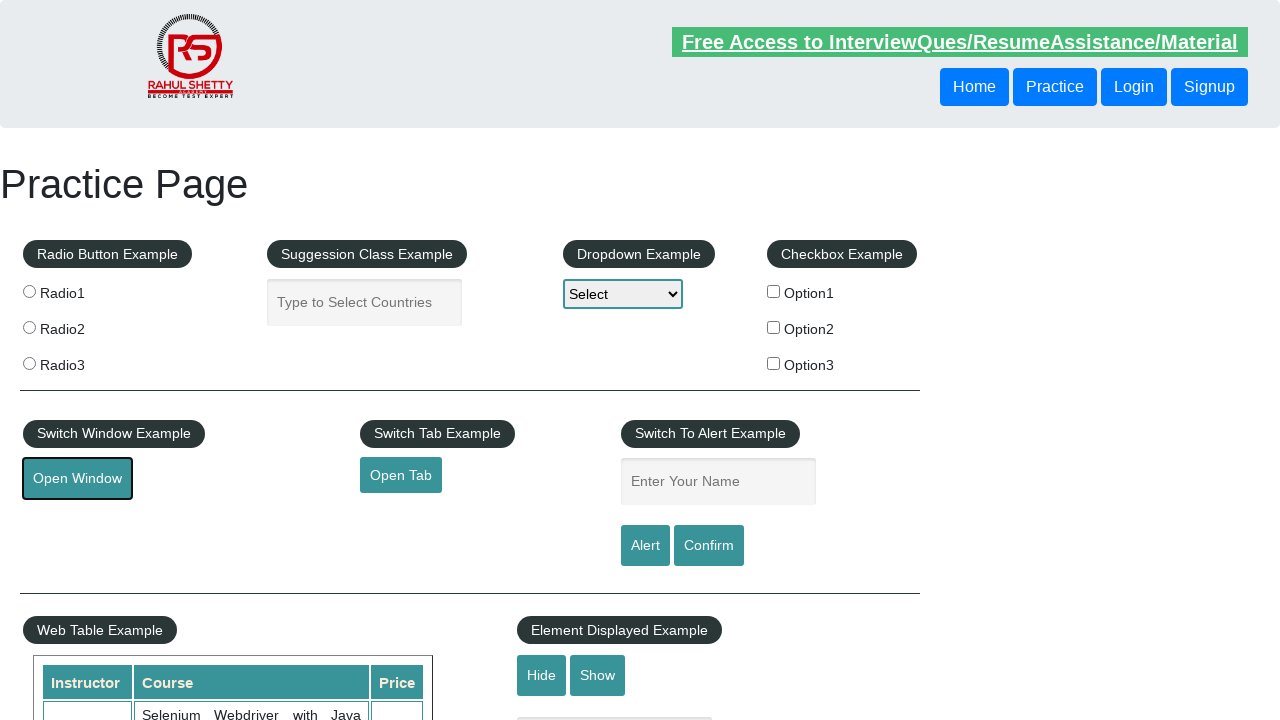

Closed child window
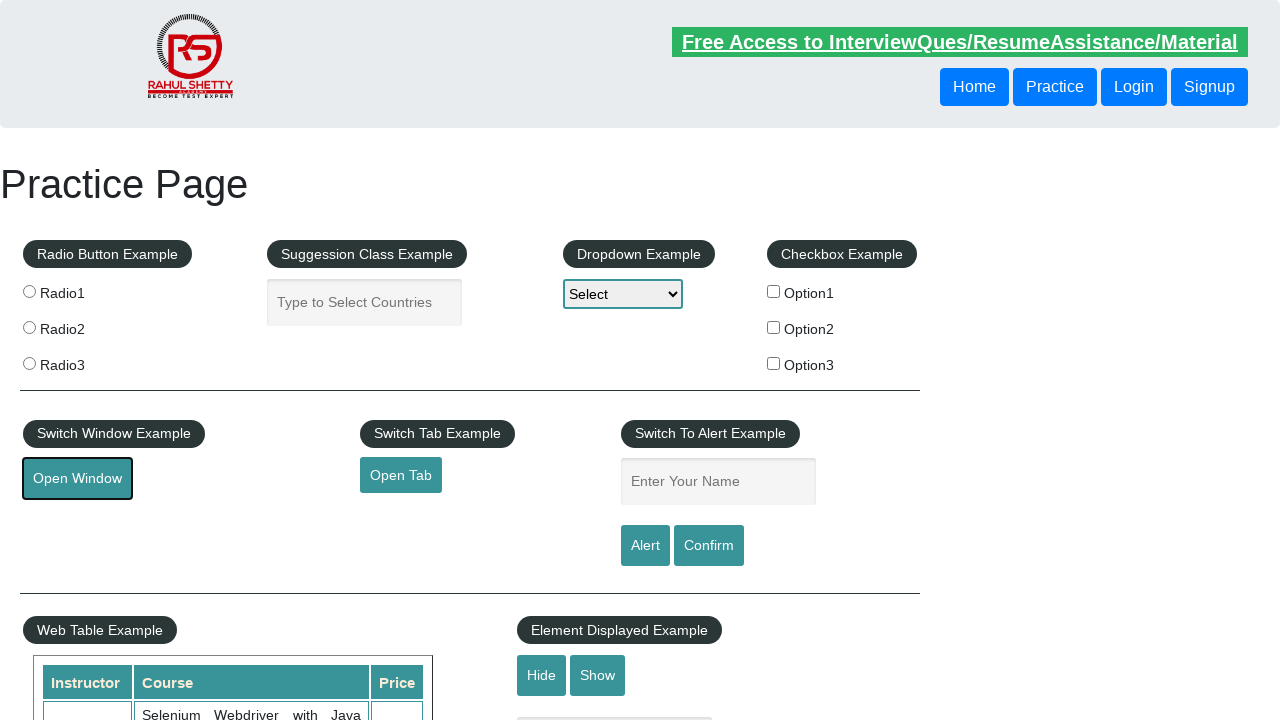

Switched back to main window and brought it to front
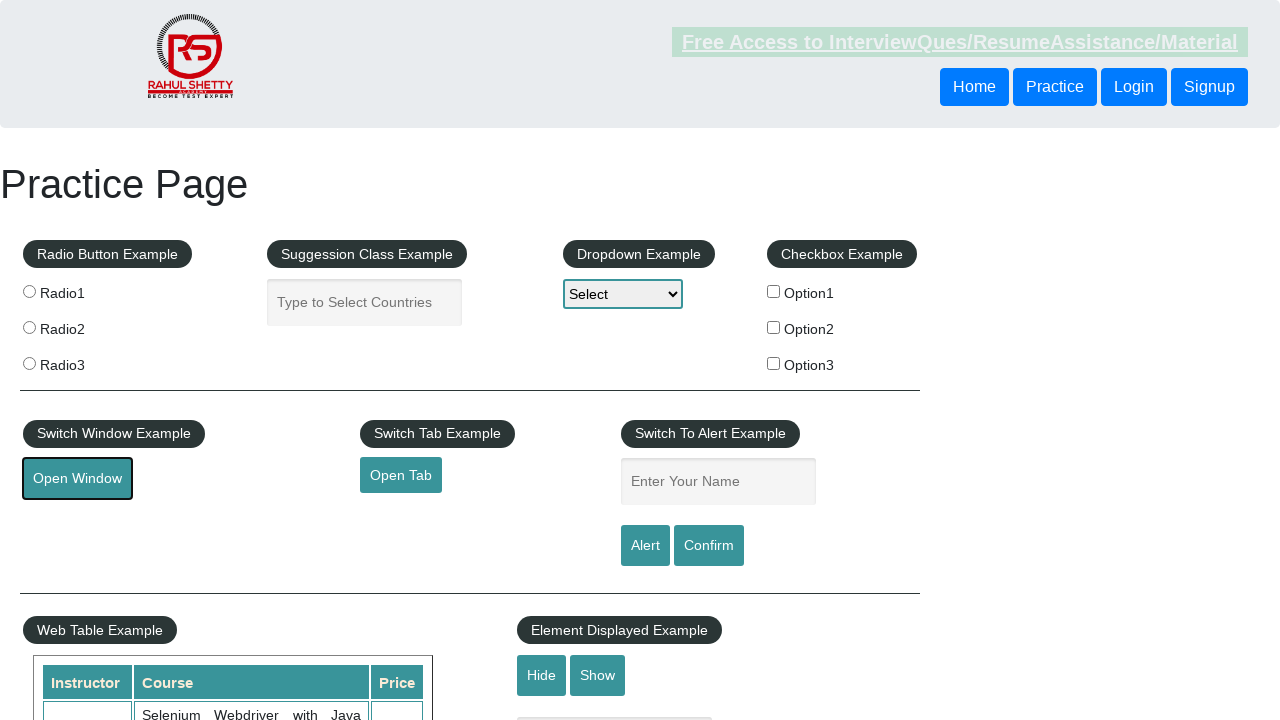

Retrieved main window title: 'Practice Page'
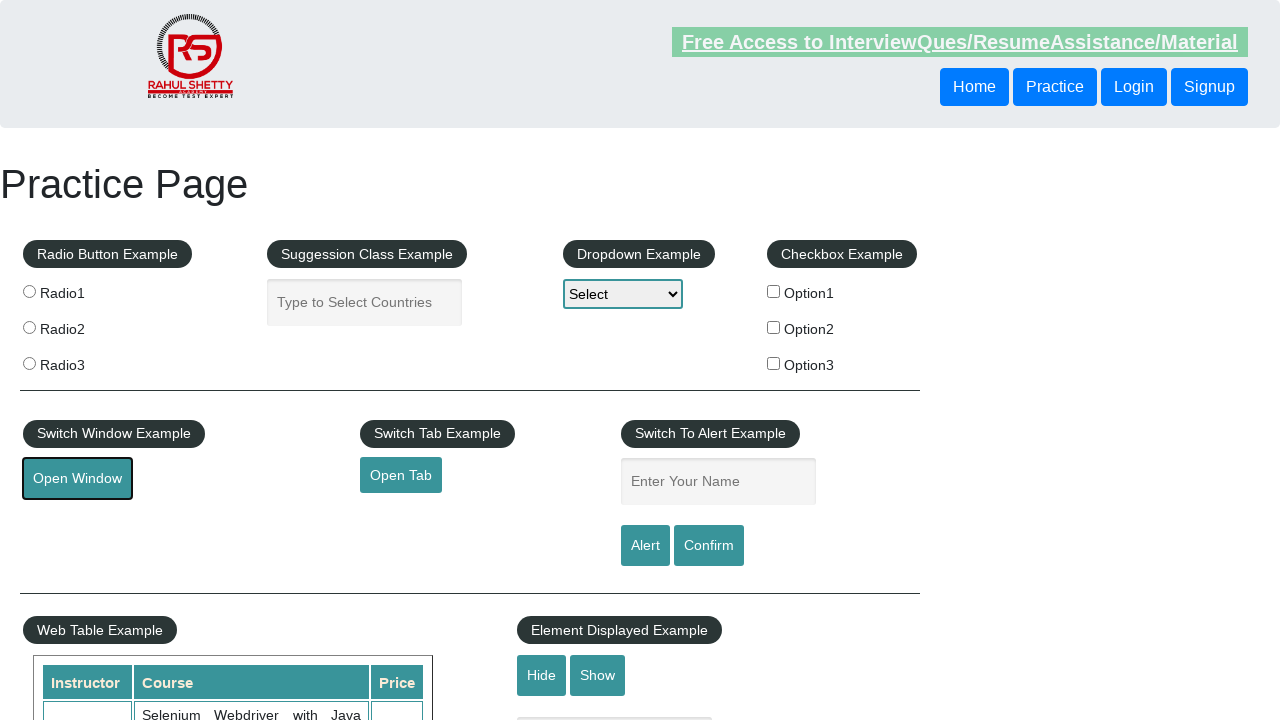

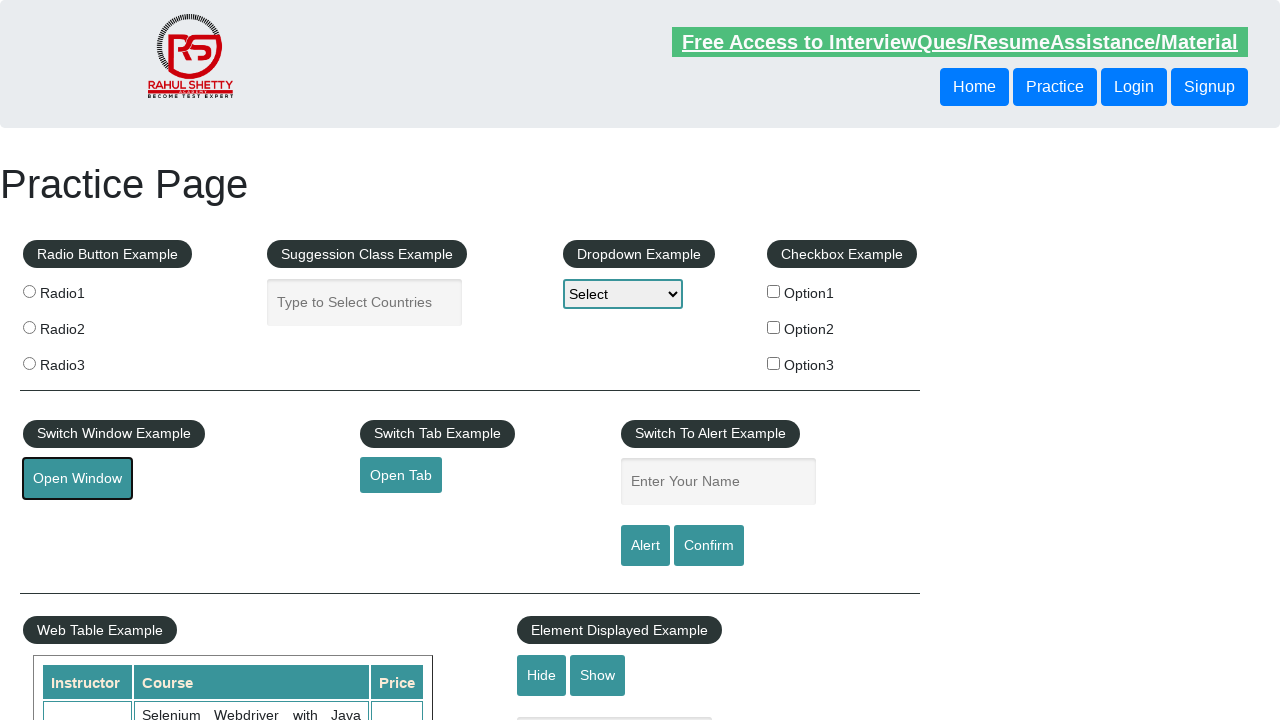